Tests that the Nome field accepts a very long string (100000 characters)

Starting URL: https://tc-1-final-parte1.vercel.app/

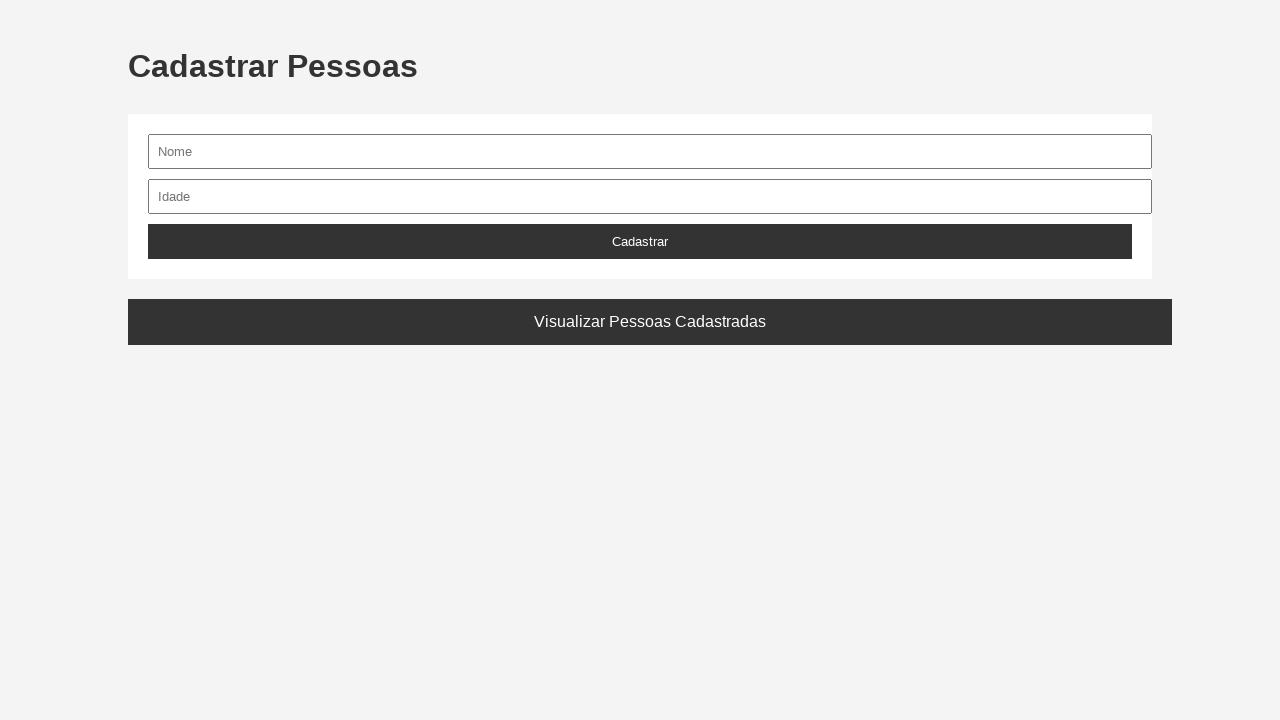

Filled Nome field with 100000 character string on #nome
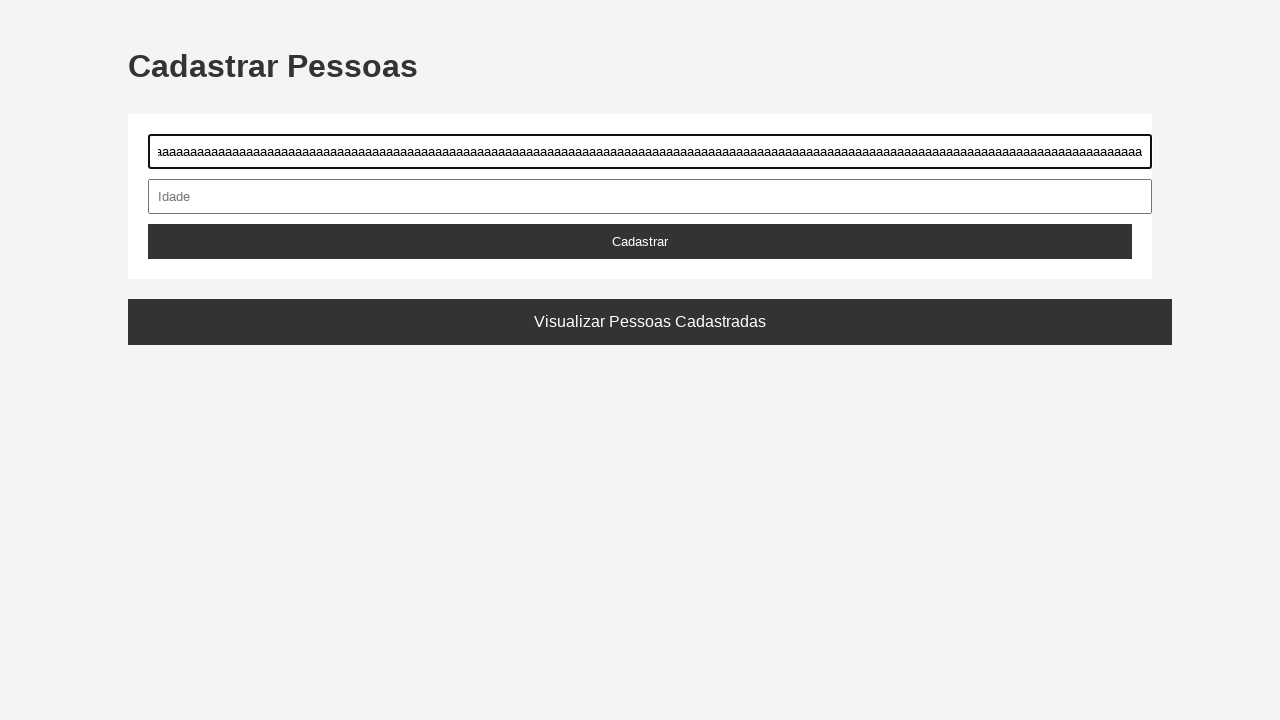

Retrieved current value from Nome field
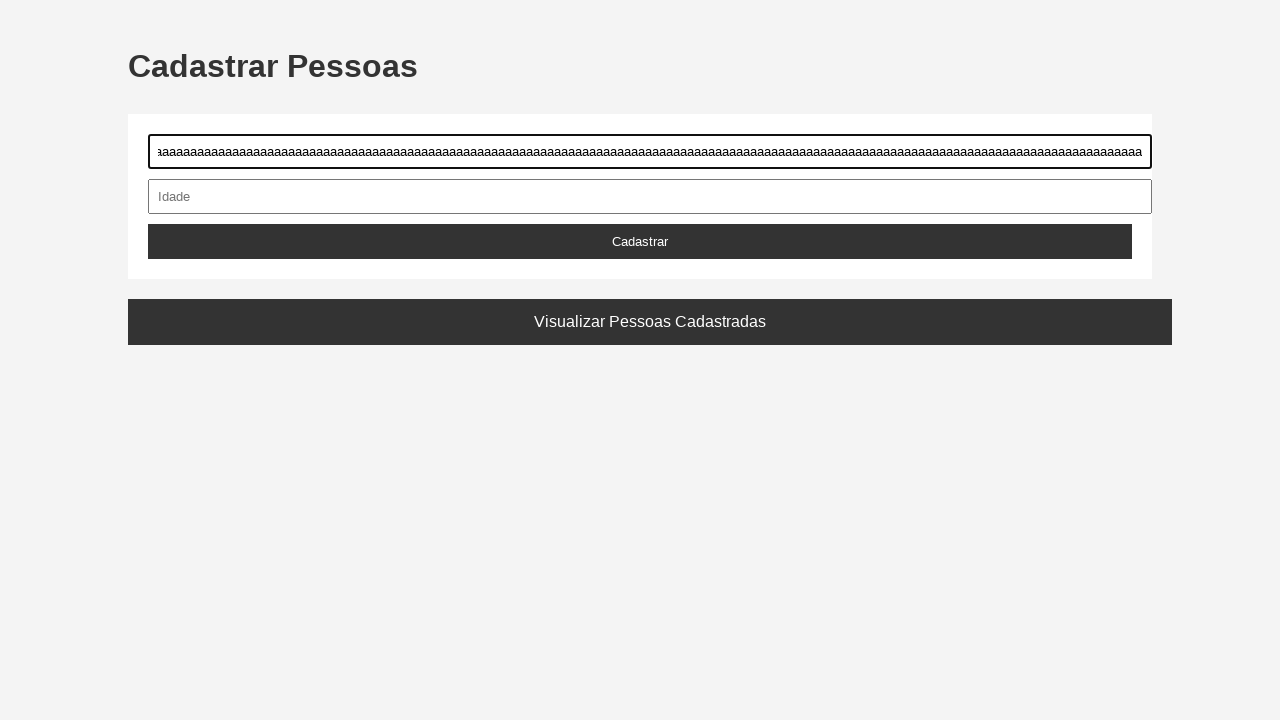

Assertion passed: Nome field contains the expected 100000 character value
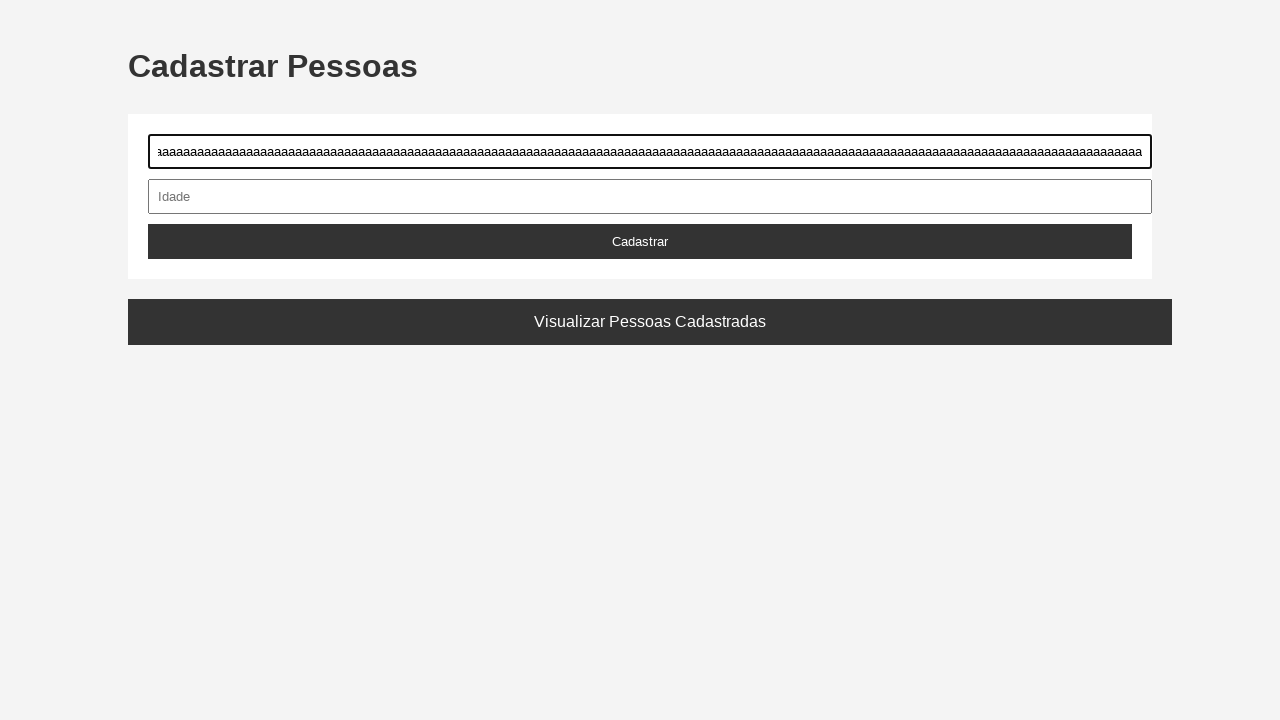

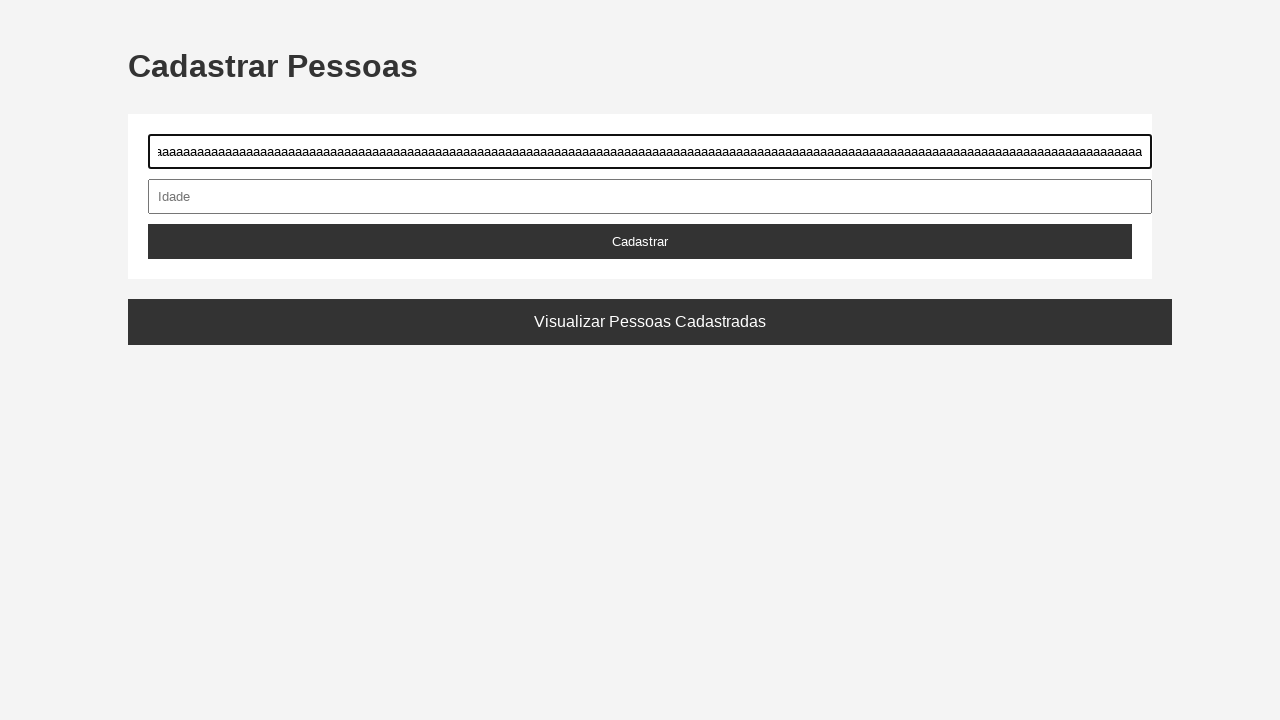